Tests file upload functionality on a Berkeley CGI example page by selecting a file for upload using the file input field.

Starting URL: http://cgi-lib.berkeley.edu/ex/fup.html

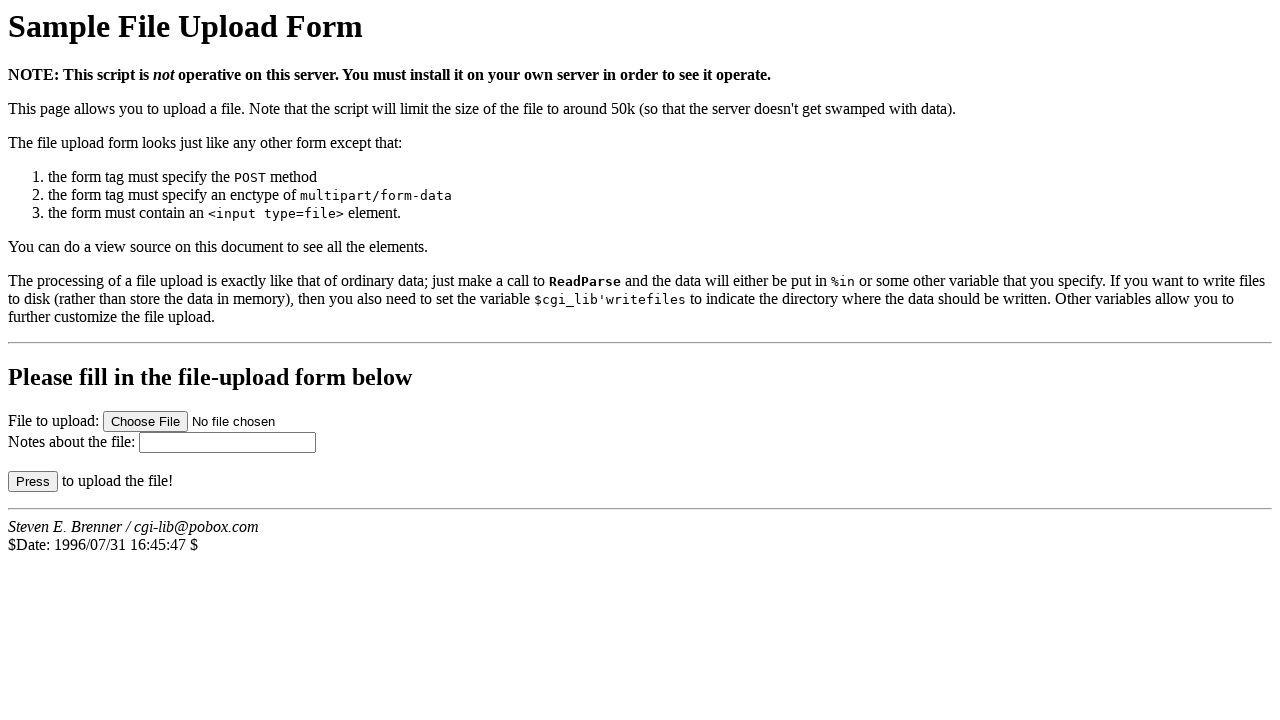

Created temporary test file for upload
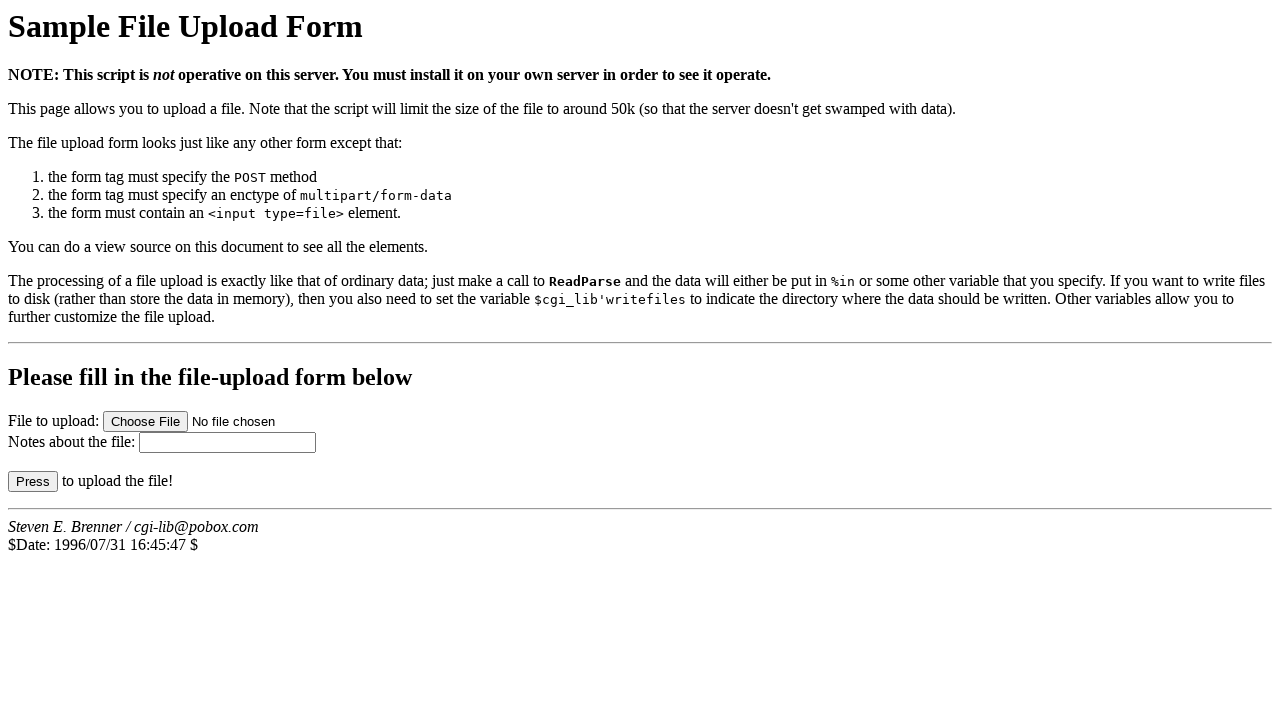

Selected test file for upload using file input field
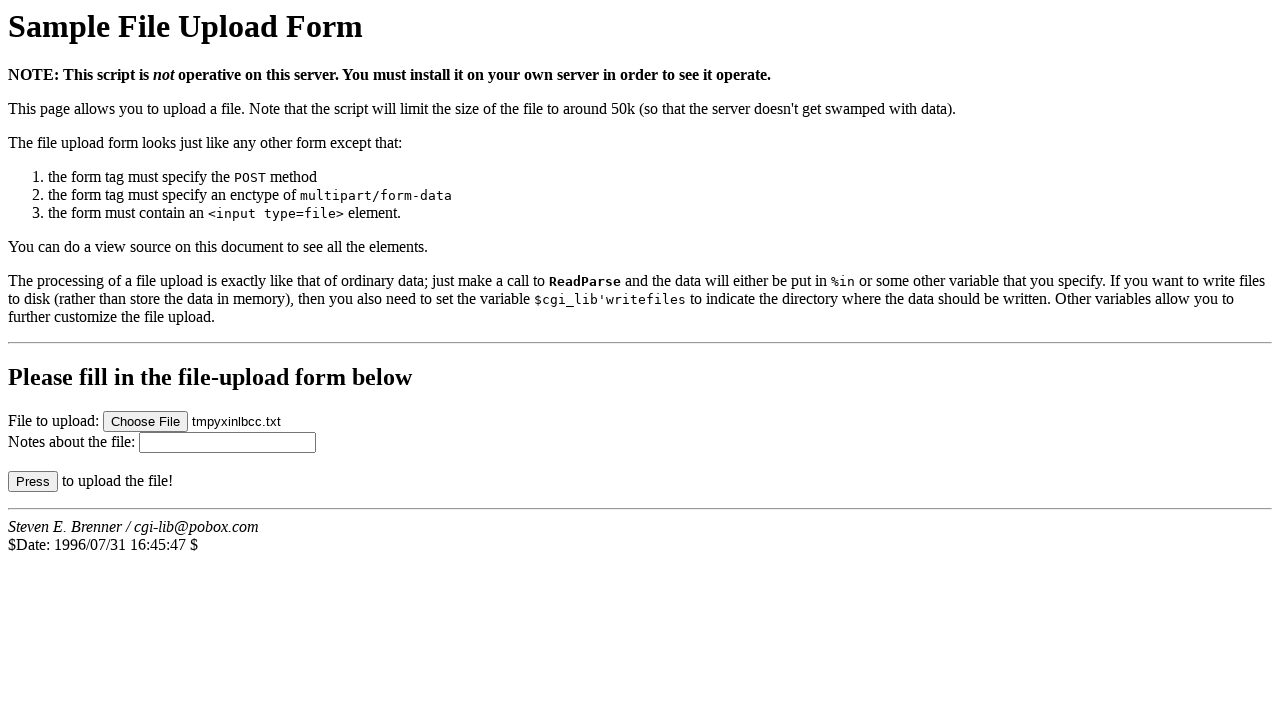

Cleaned up temporary test file
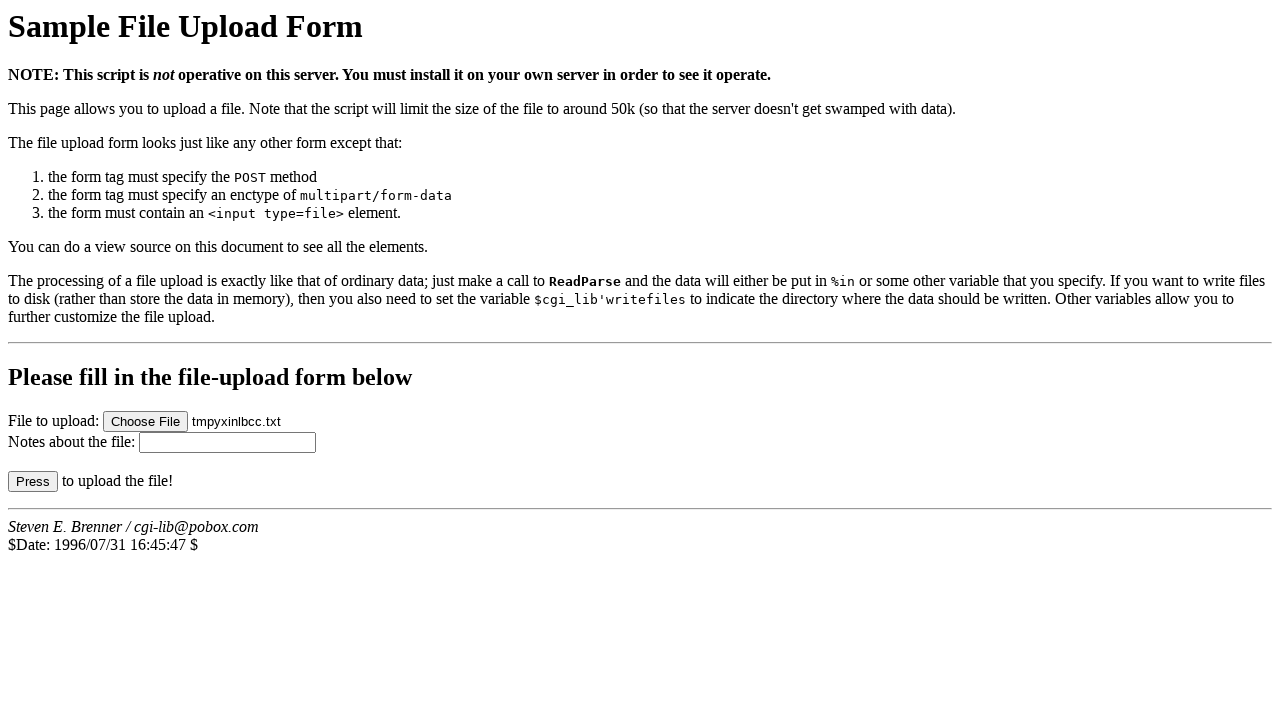

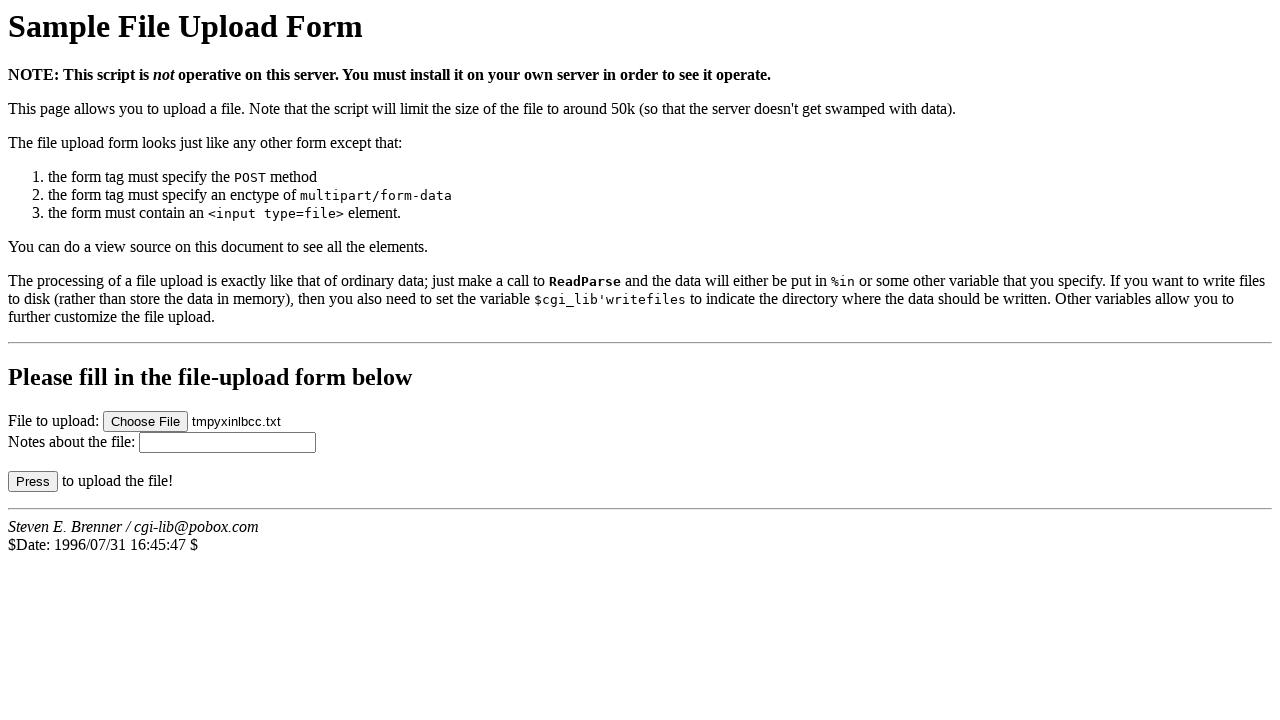